Tests selecting a gender radio button on a registration form by clicking the "Male" option from a list of radio buttons.

Starting URL: http://demo.automationtesting.in/Register.html

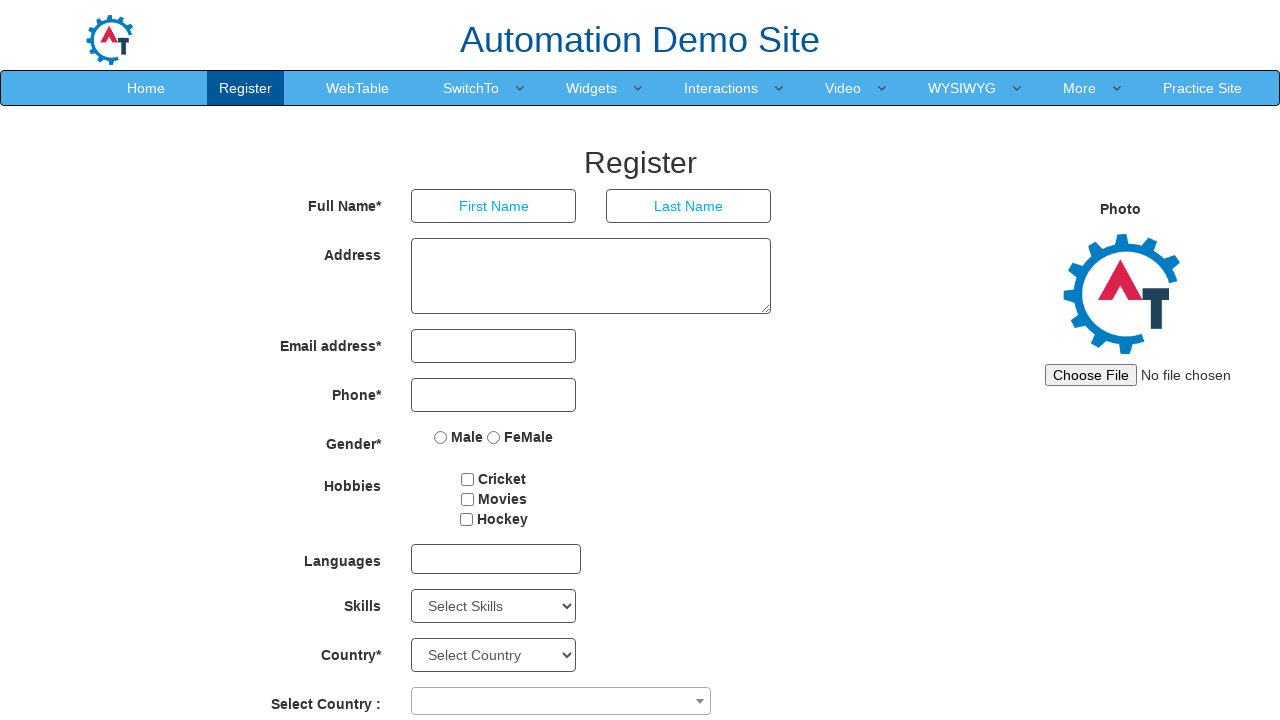

Navigated to registration form page
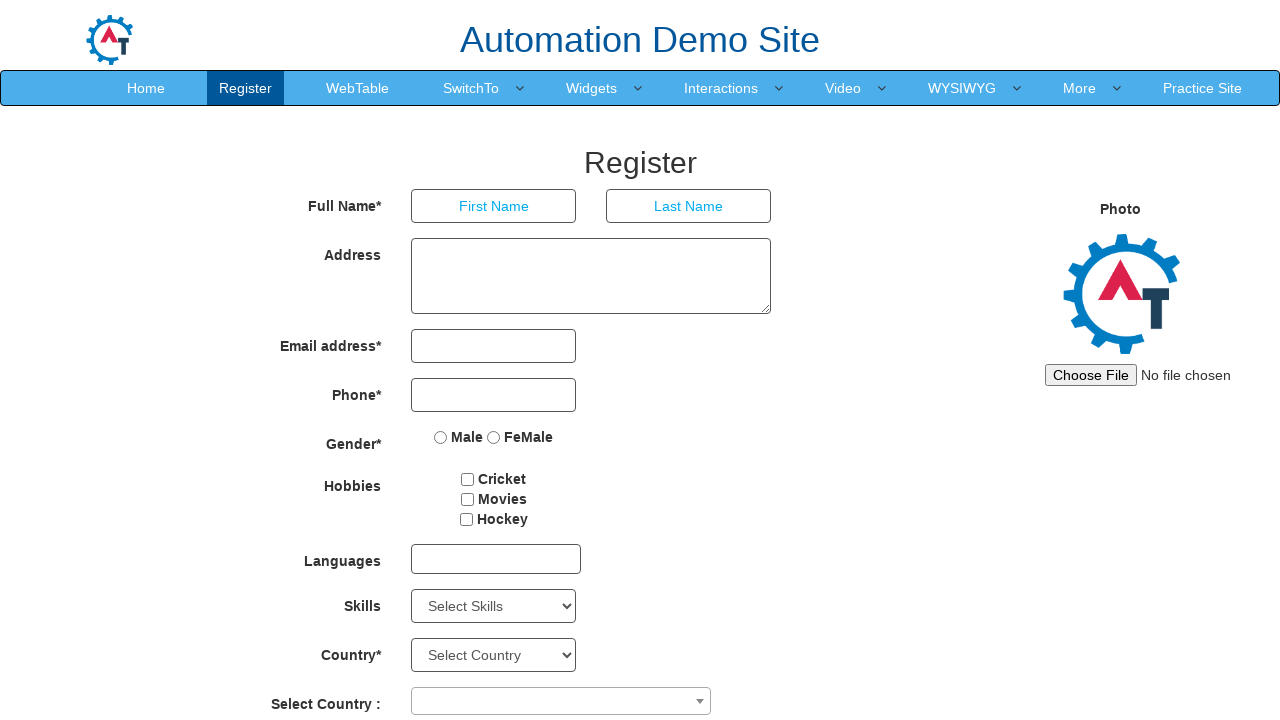

Clicked the Male radio button option at (441, 437) on input[name='radiooptions'][value='Male']
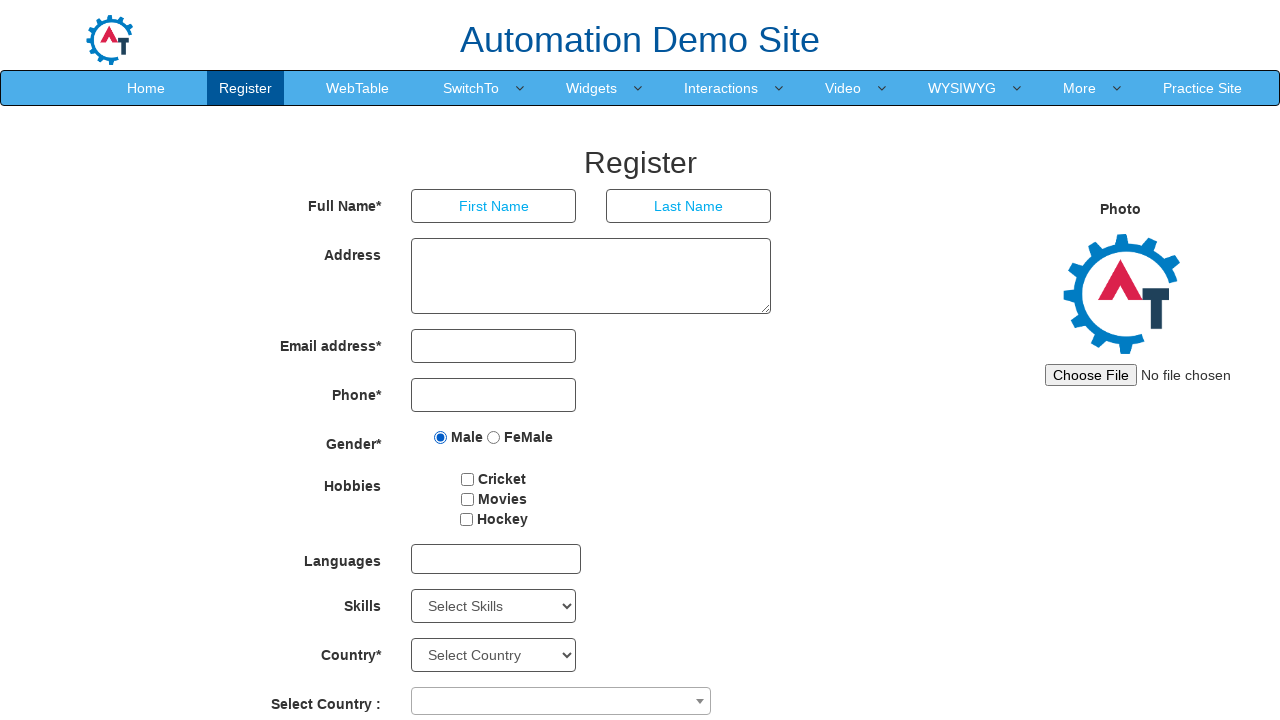

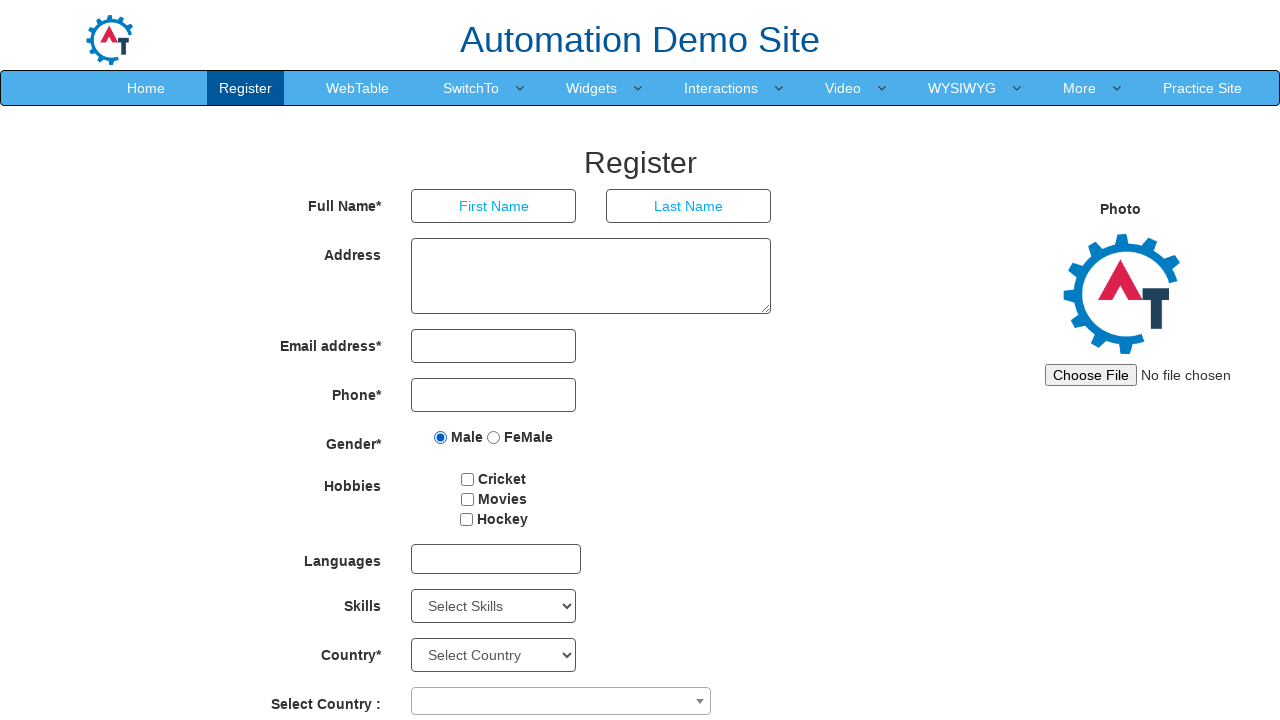